Tests whether a dropdown menu's options are sorted alphabetically by comparing the original order with a sorted version

Starting URL: http://testautomationpractice.blogspot.com/

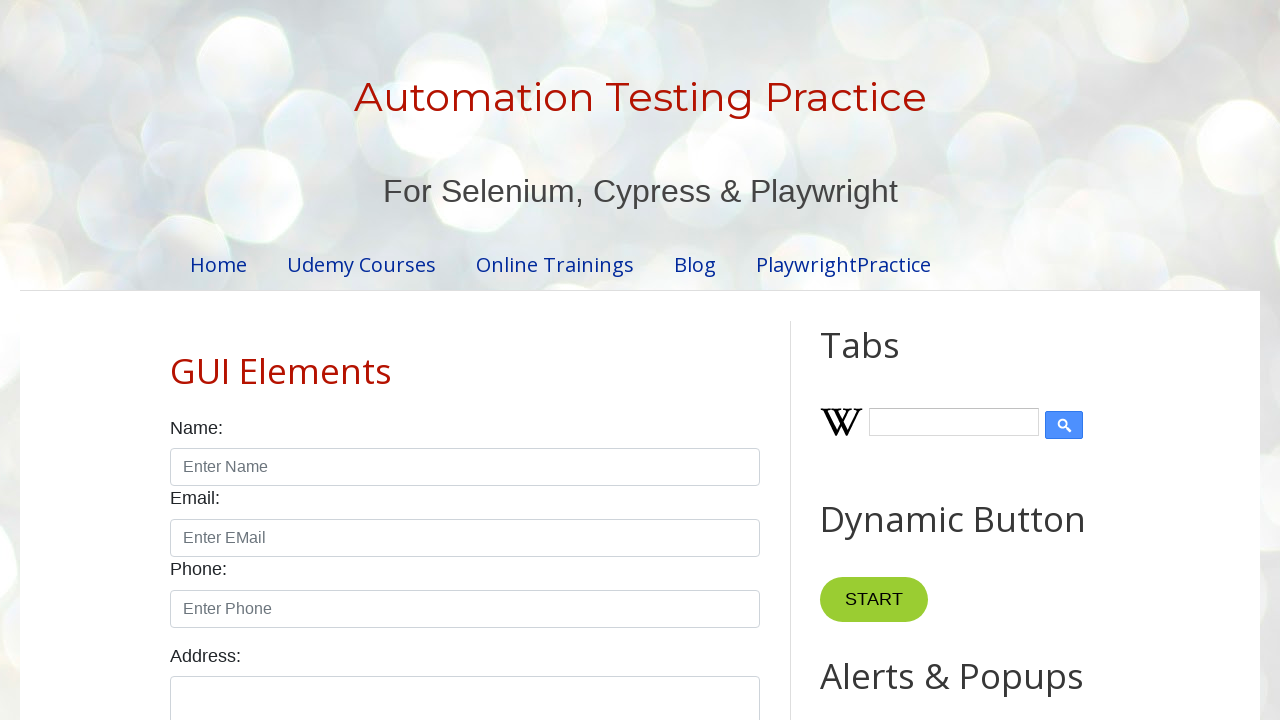

Navigated to test automation practice website
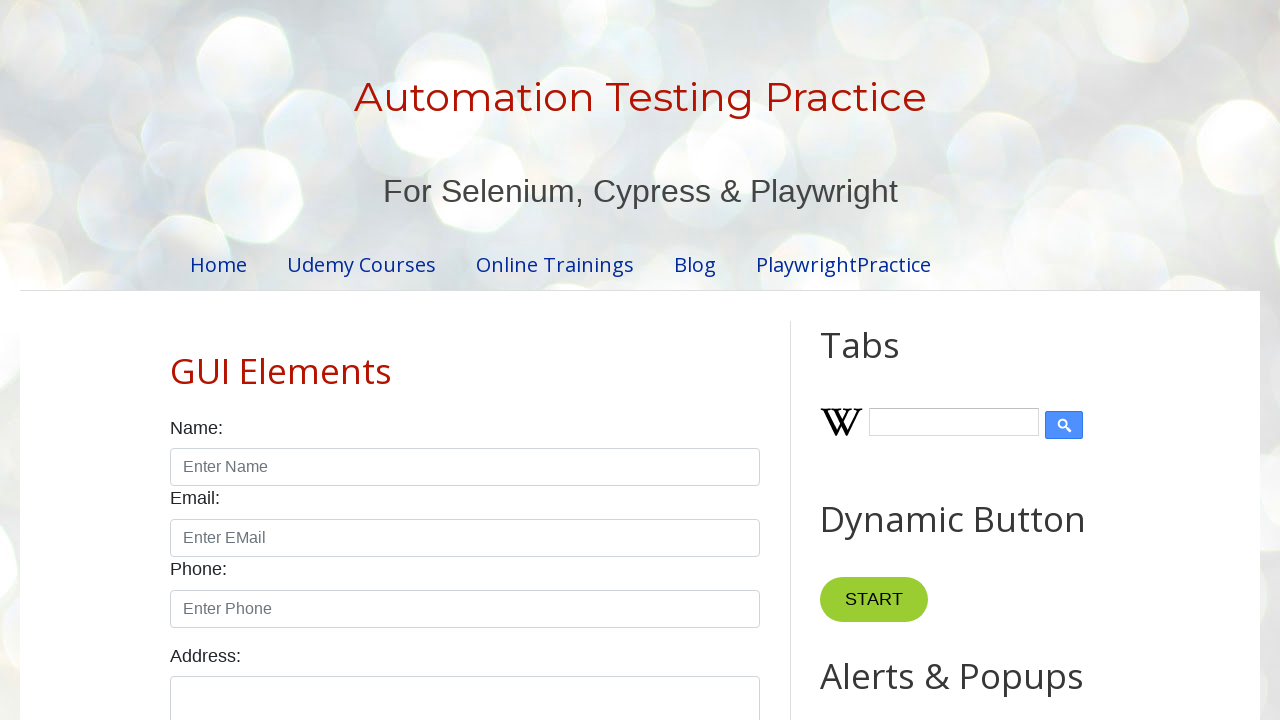

Located animals dropdown element
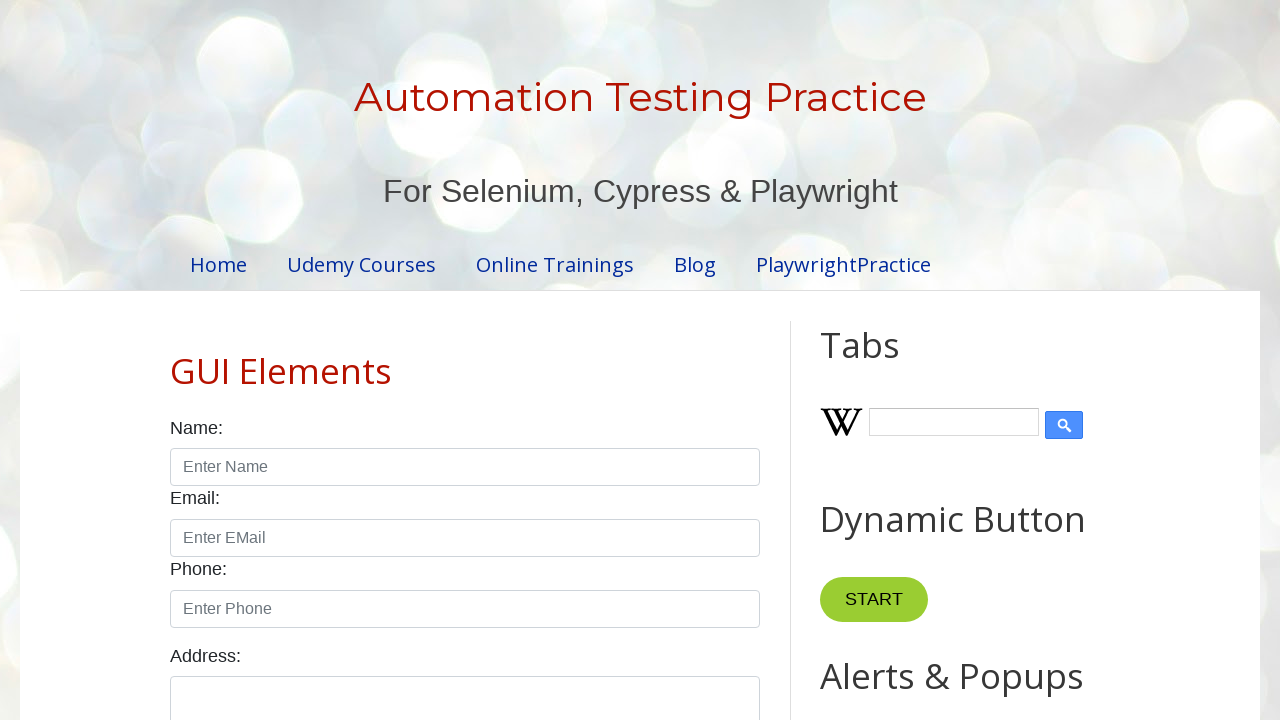

Retrieved all options from the animals dropdown
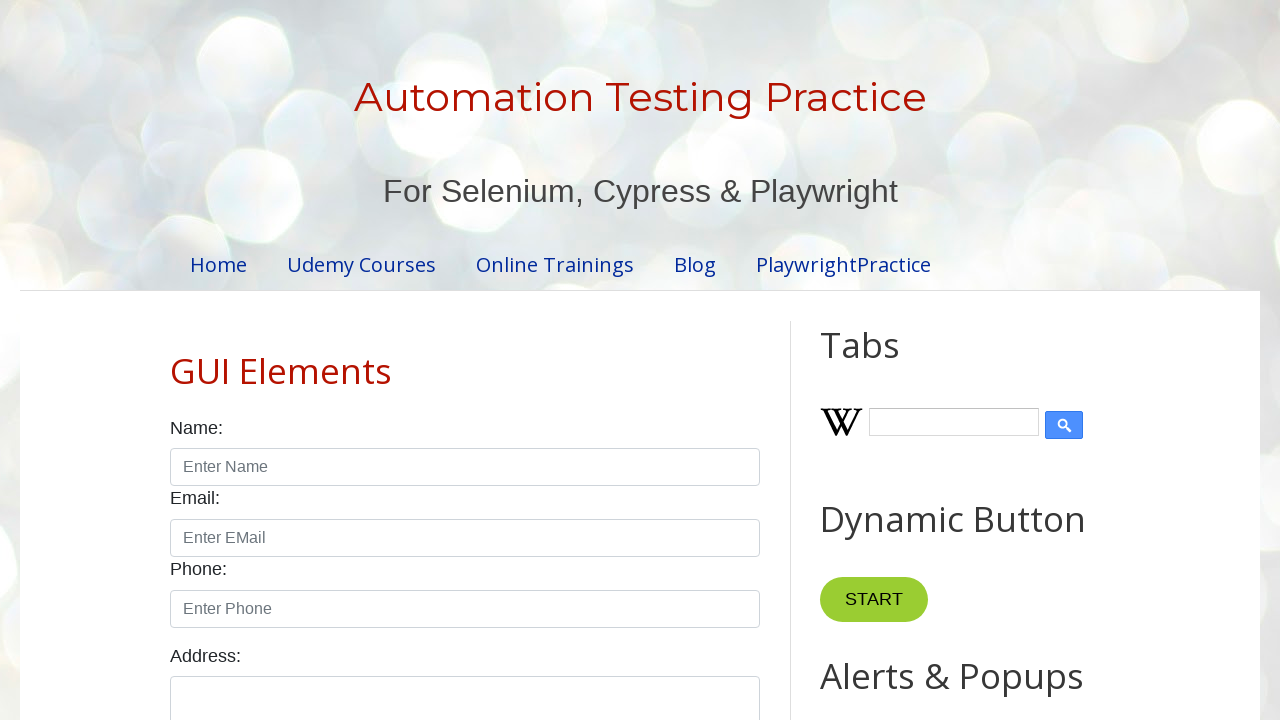

Extracted text content from all 10 dropdown options
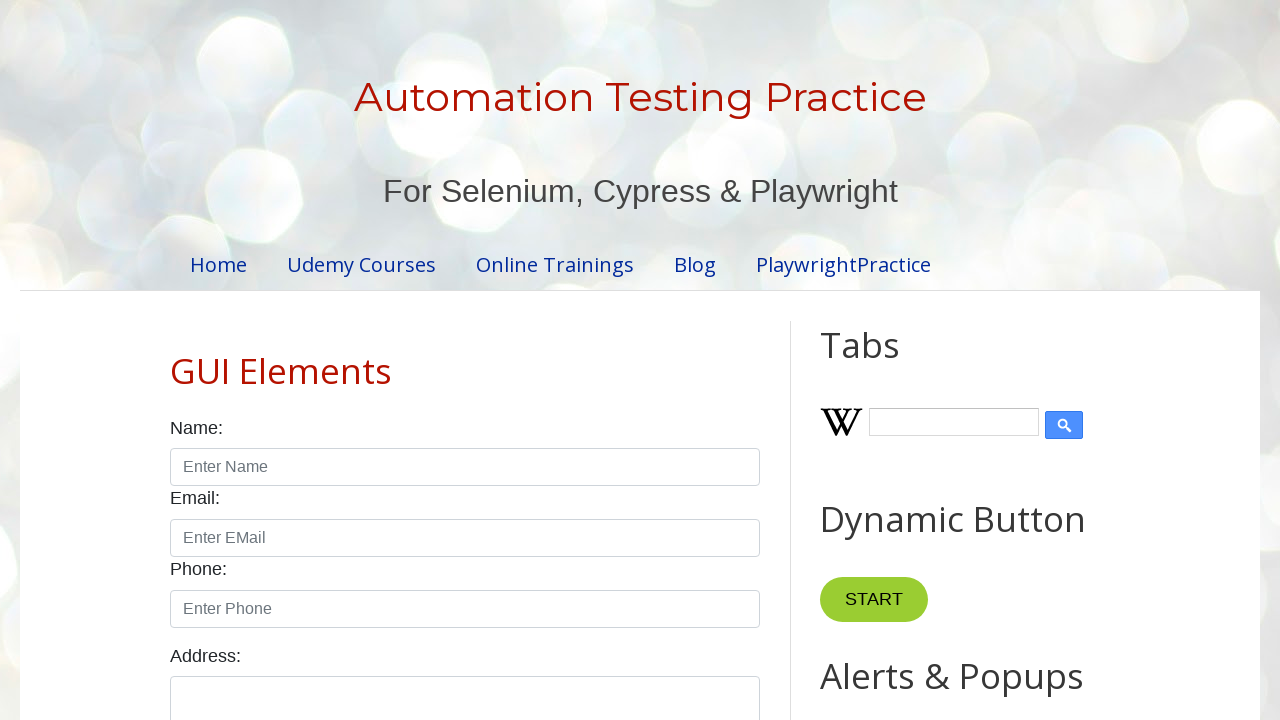

Created sorted copy of dropdown options
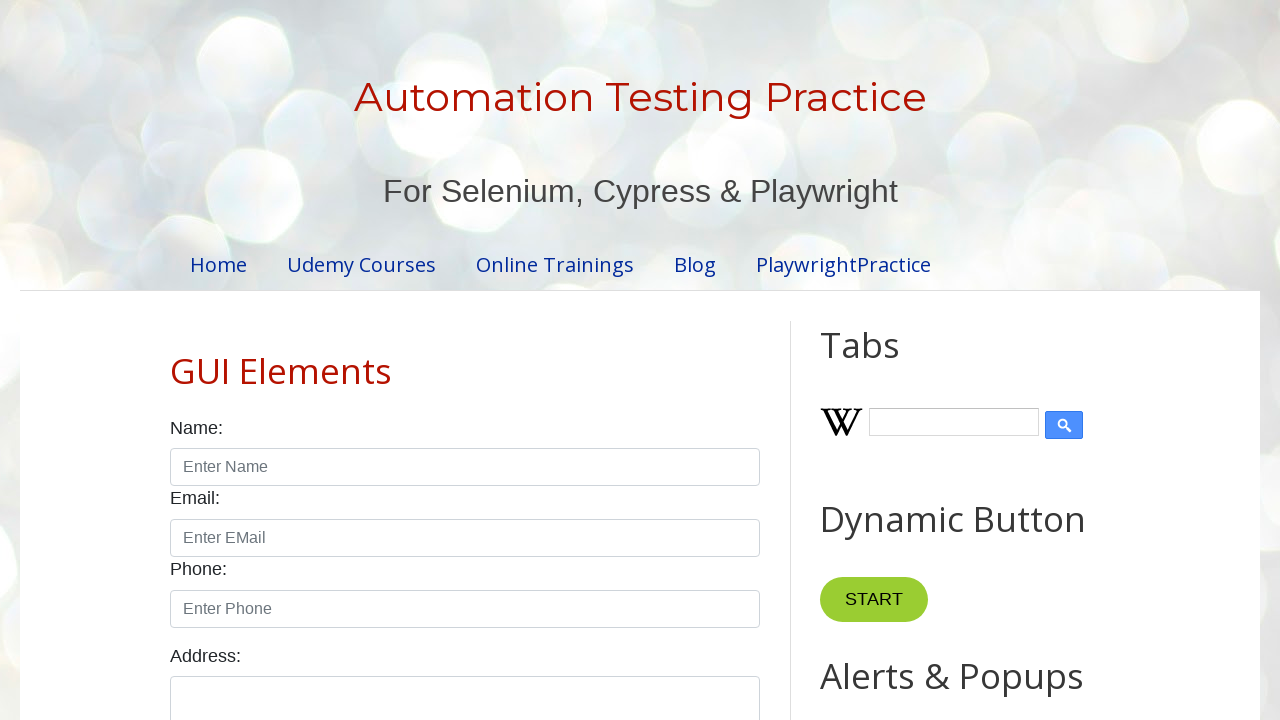

Verified dropdown options are sorted alphabetically
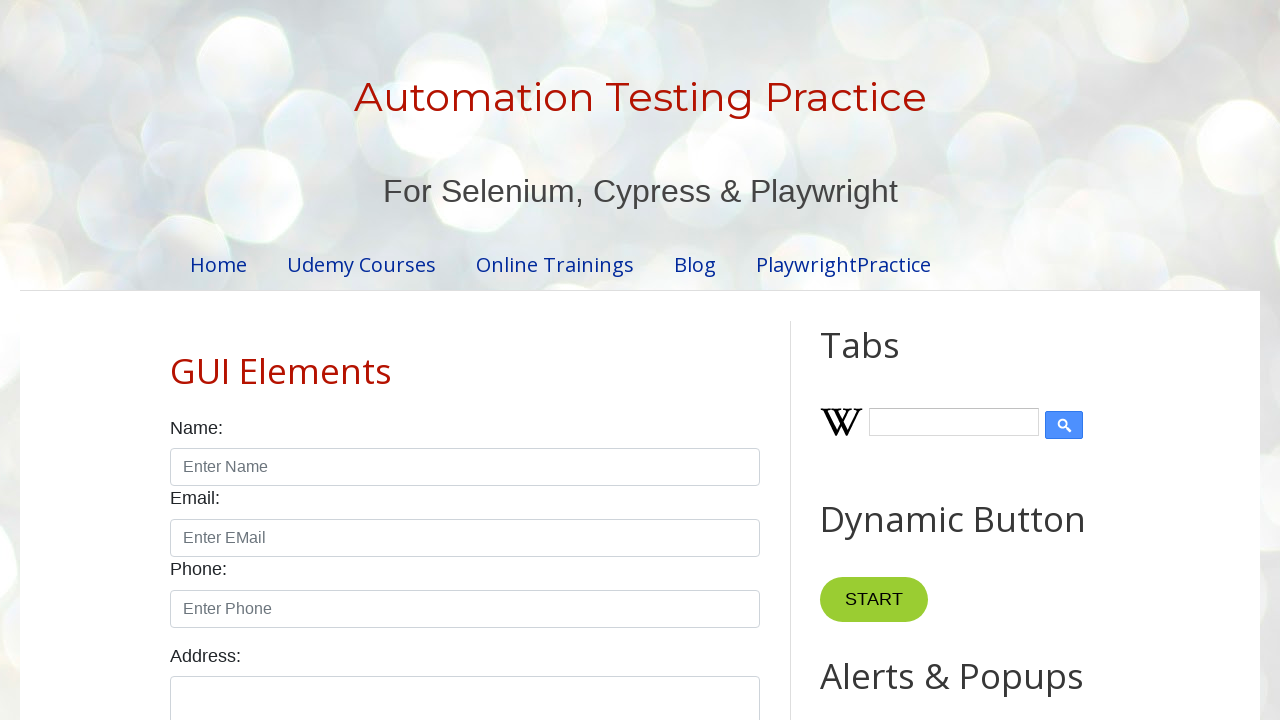

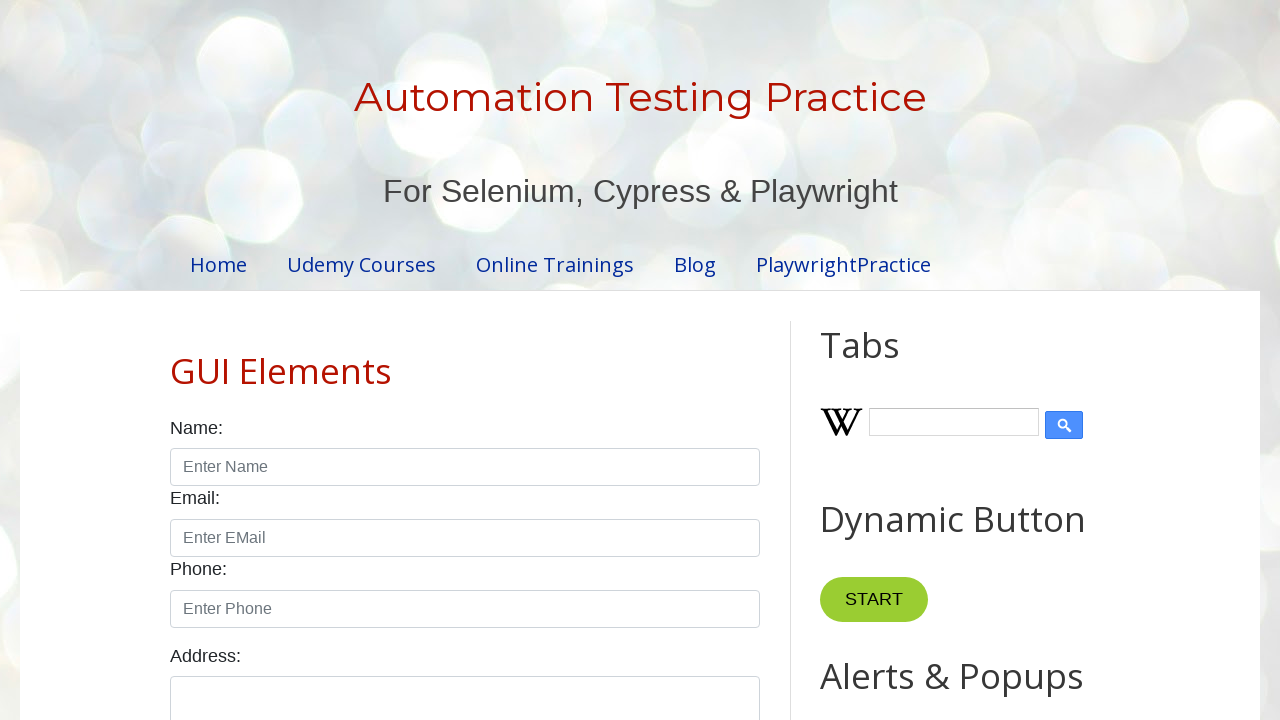